Tests XPath sibling traversal by clicking a Practice button and verifying its text content matches the expected value

Starting URL: https://rahulshettyacademy.com/AutomationPractice/

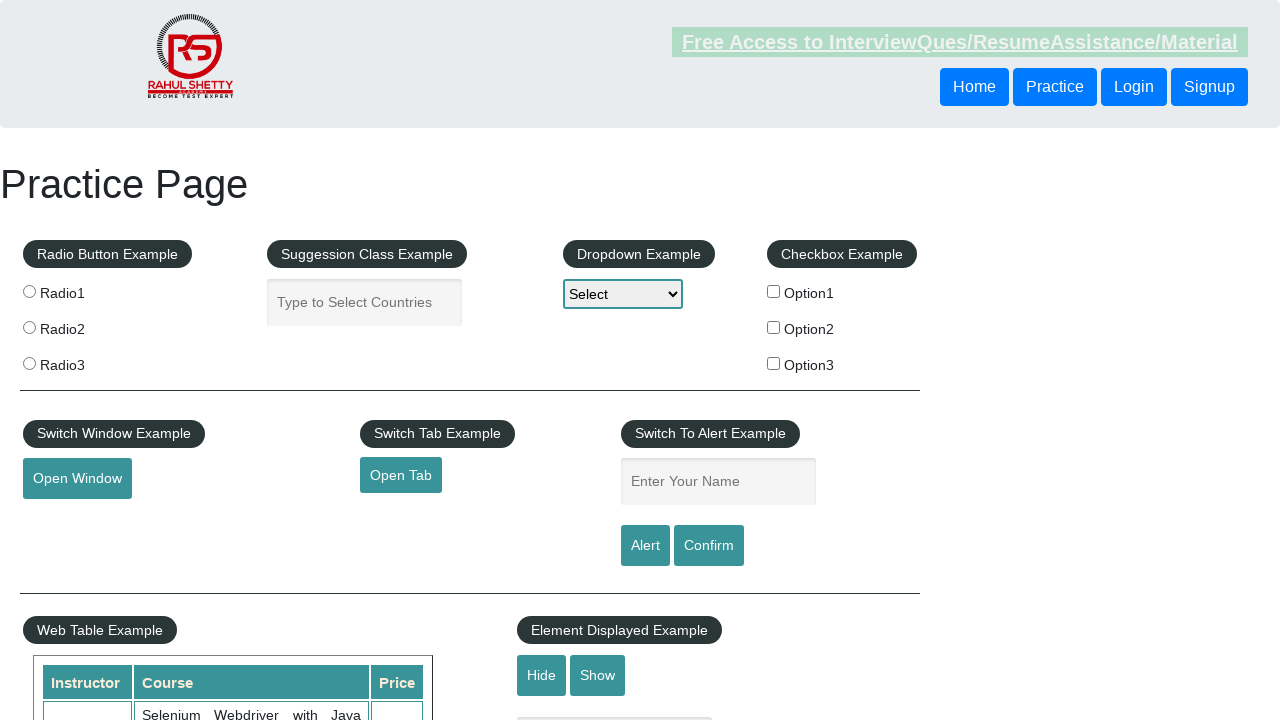

Clicked the Practice button using XPath sibling traversal at (1055, 87) on xpath=//header/div/button[1]
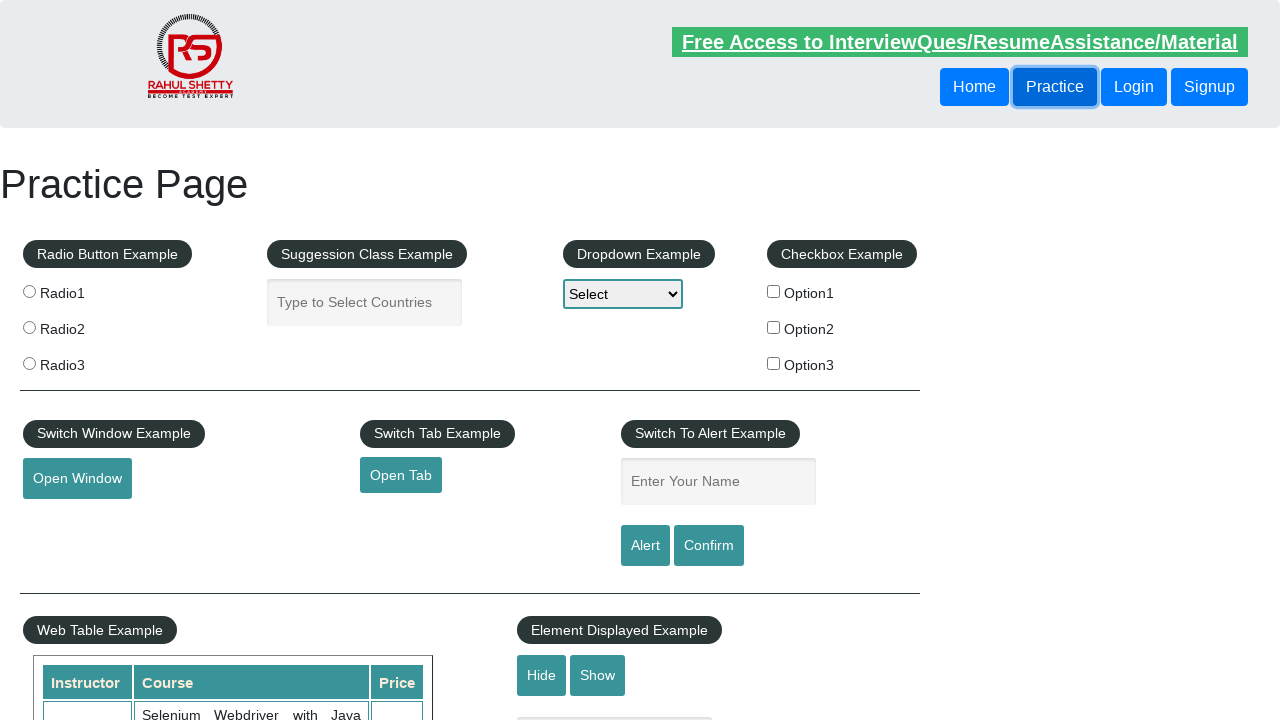

Located the Practice button element
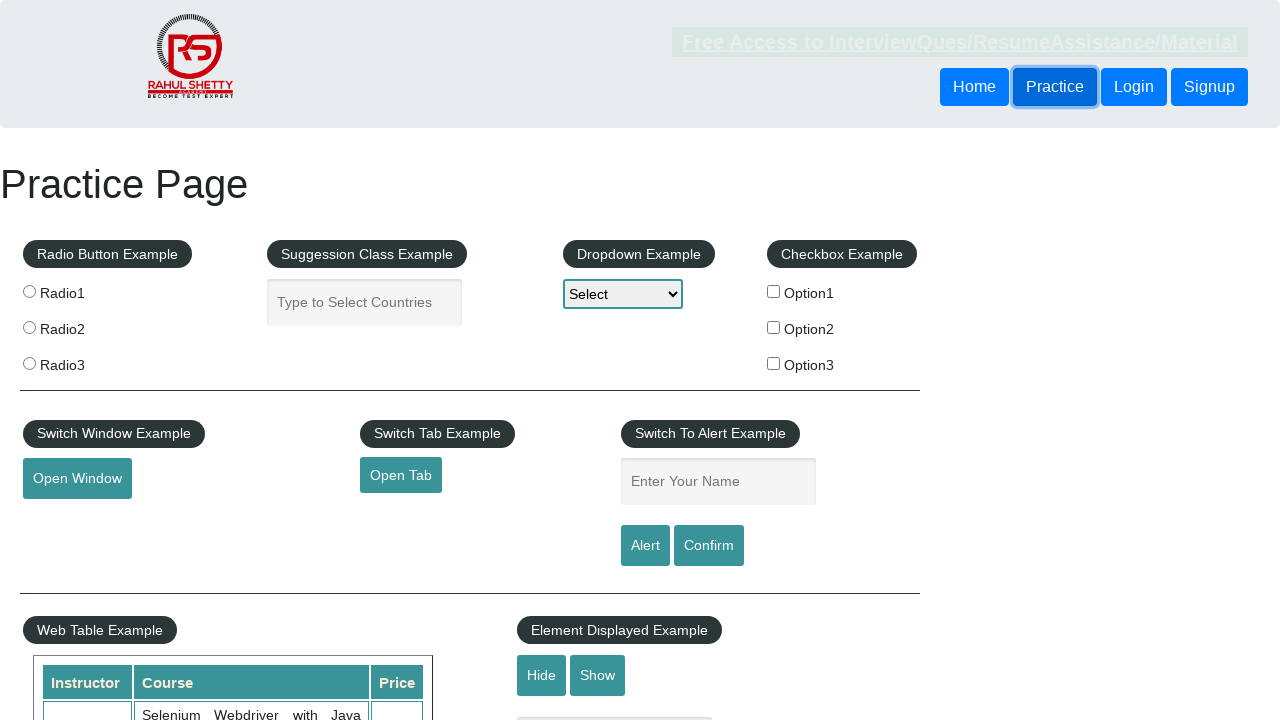

Retrieved and normalized button text: 'practice'
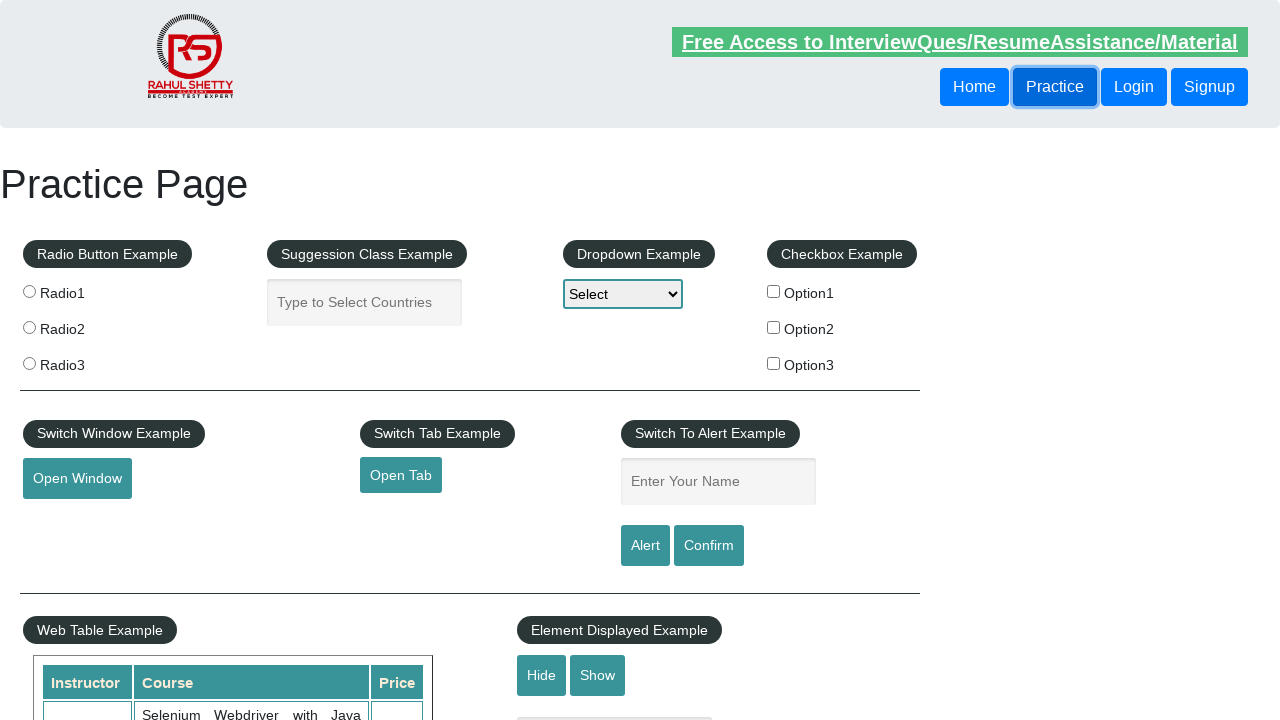

Assertion passed: button text matches expected value 'practice'
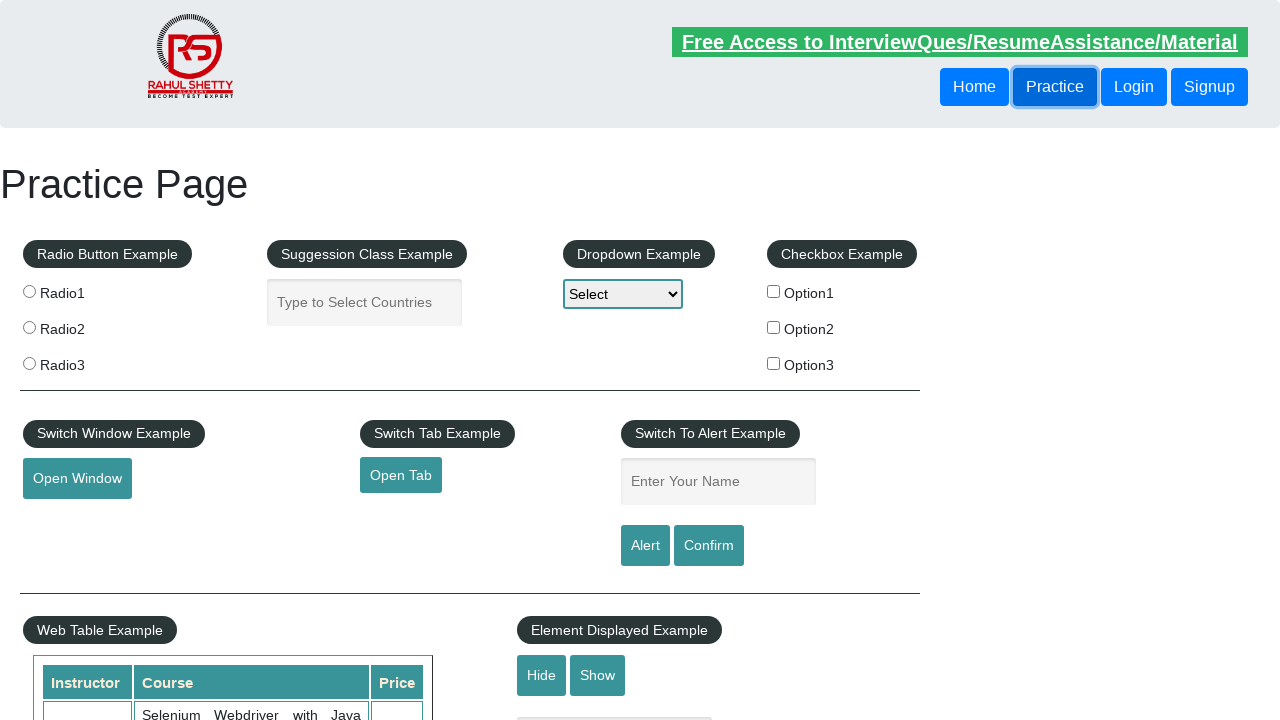

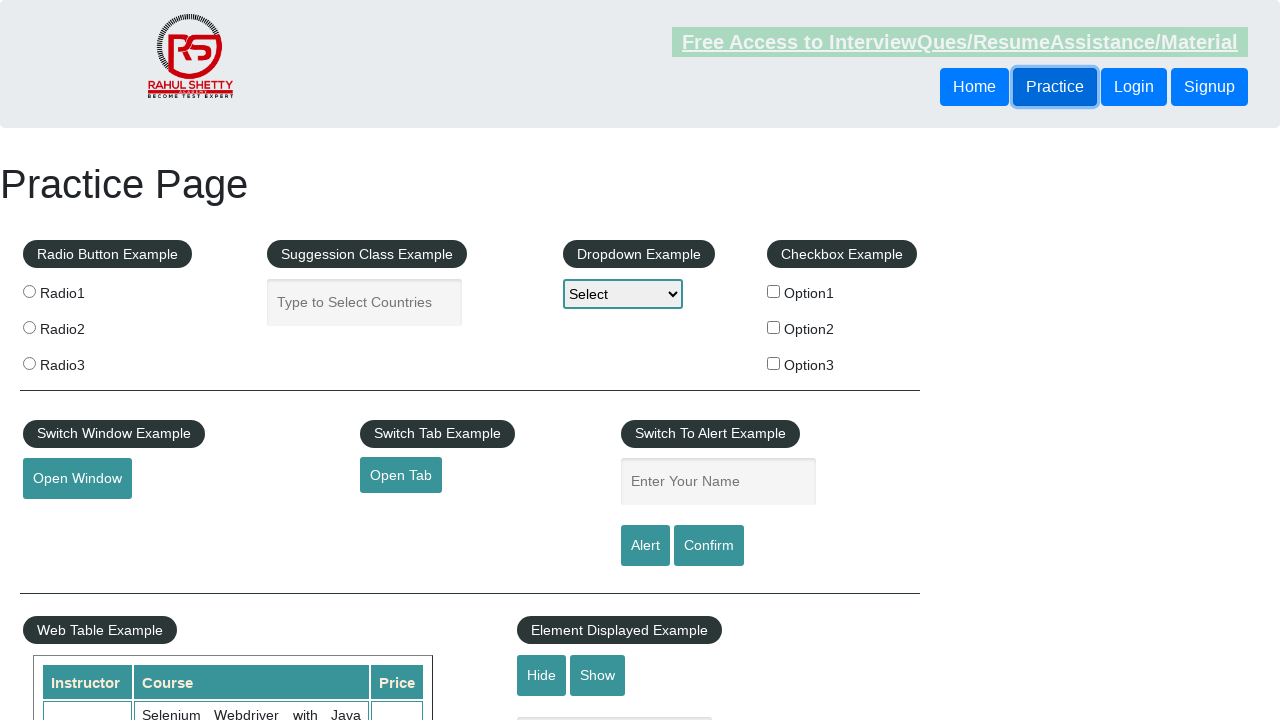